Tests form input functionality by filling email, username, and password fields, then clicking a checkbox

Starting URL: https://zimaev.github.io/text_input/

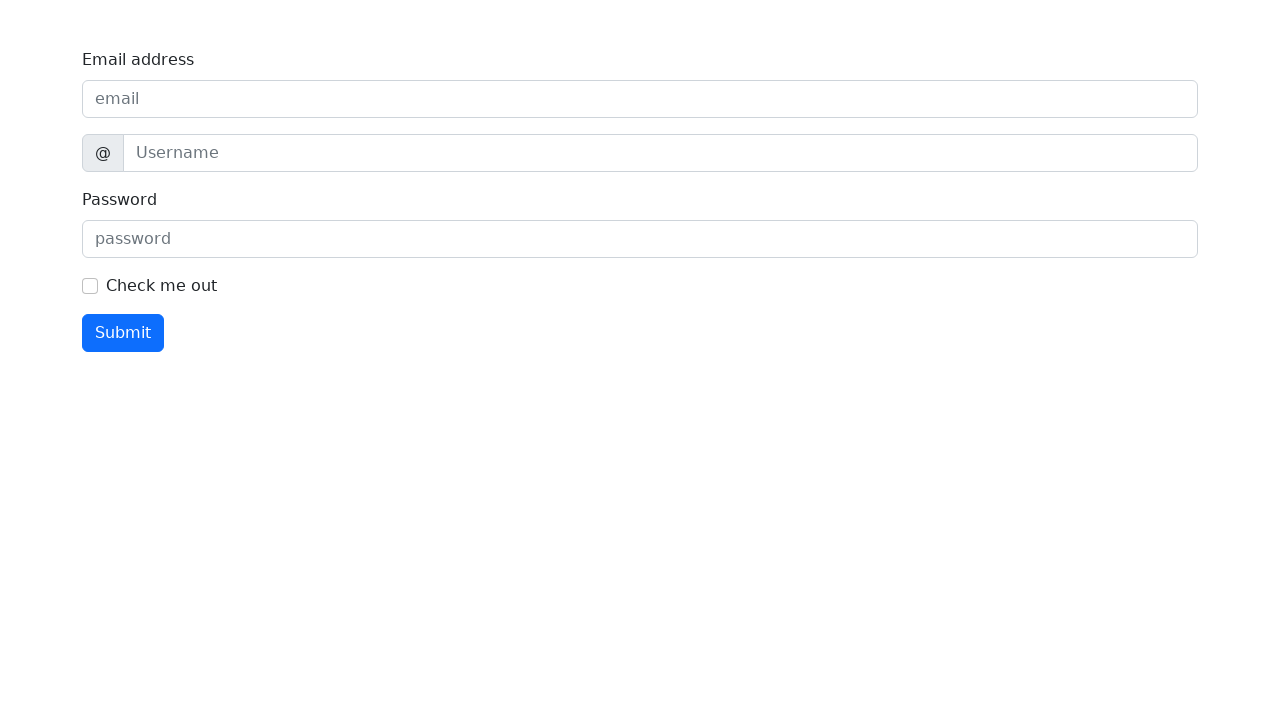

Filled email address field with 'qa@example.com' on internal:label="Email address"i
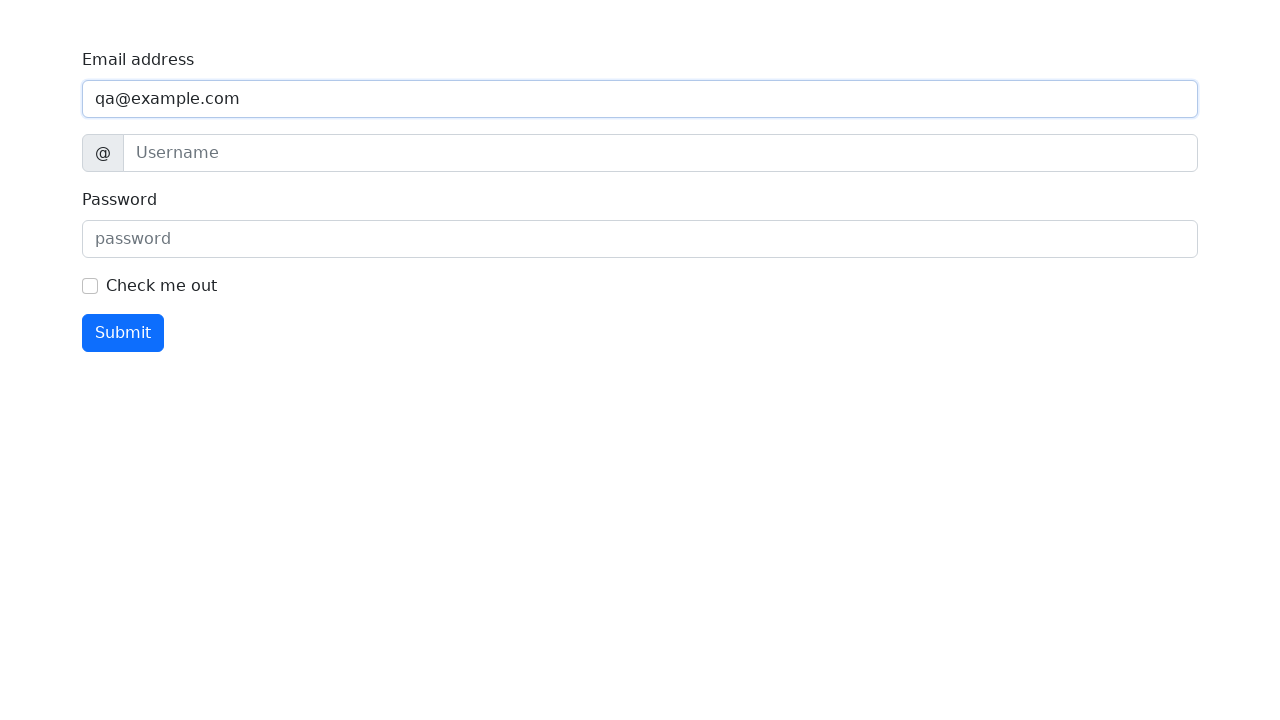

Filled username field with 'Anton' on internal:attr=[title="username"i]
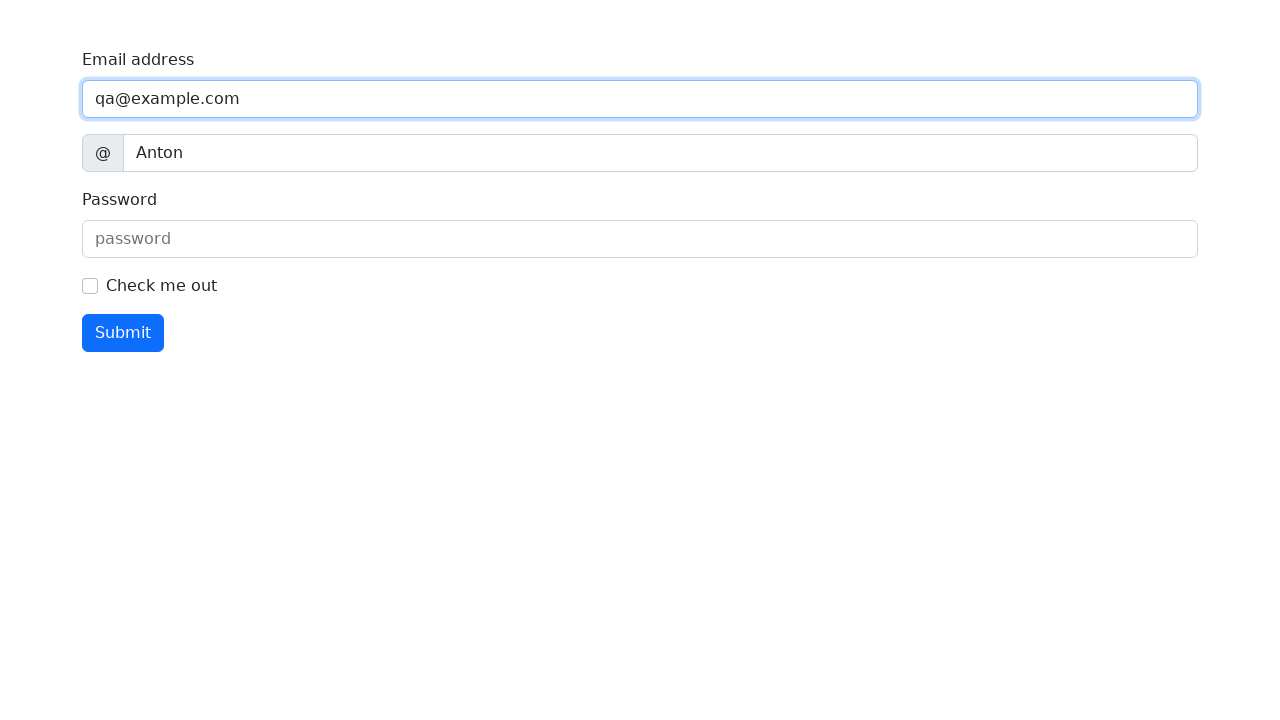

Filled password field with 'secret' on internal:attr=[placeholder="password"i]
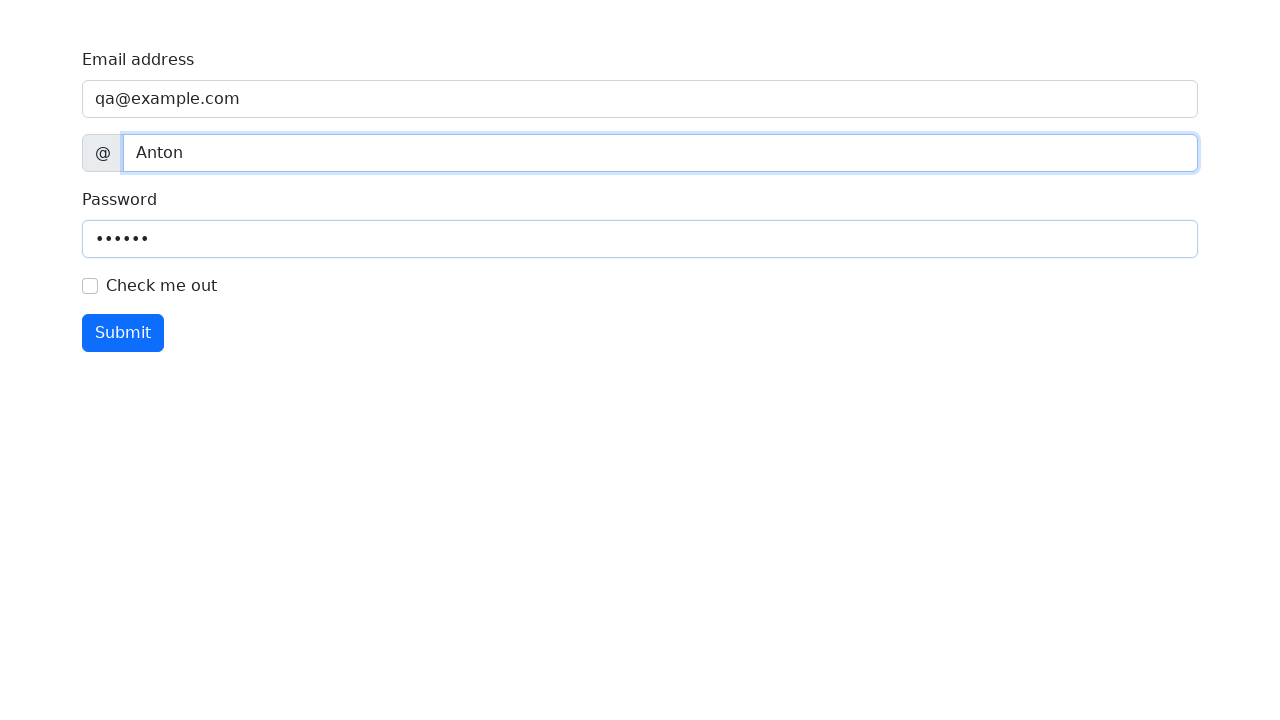

Clicked checkbox to complete form submission at (90, 286) on internal:role=checkbox
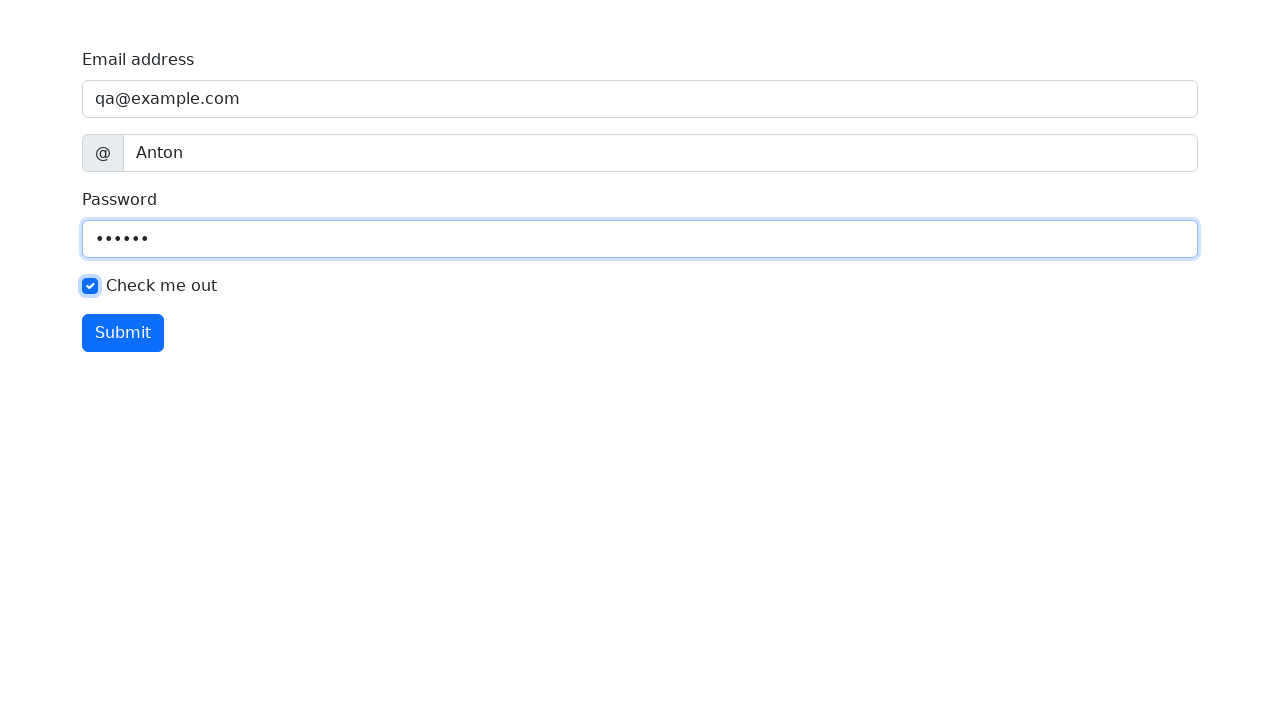

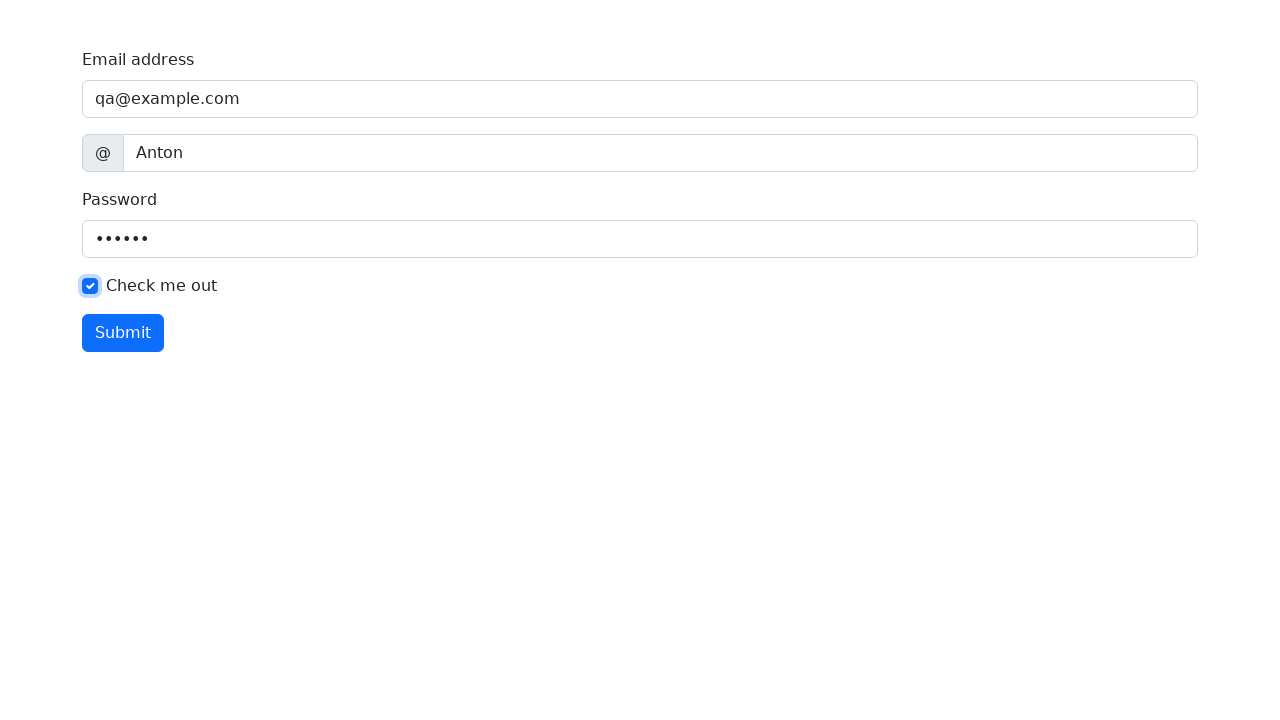